Tests the registration form by filling all fields with a weak password (missing uppercase) and verifies that an appropriate error message is displayed about password requirements.

Starting URL: https://rahulshettyacademy.com/client

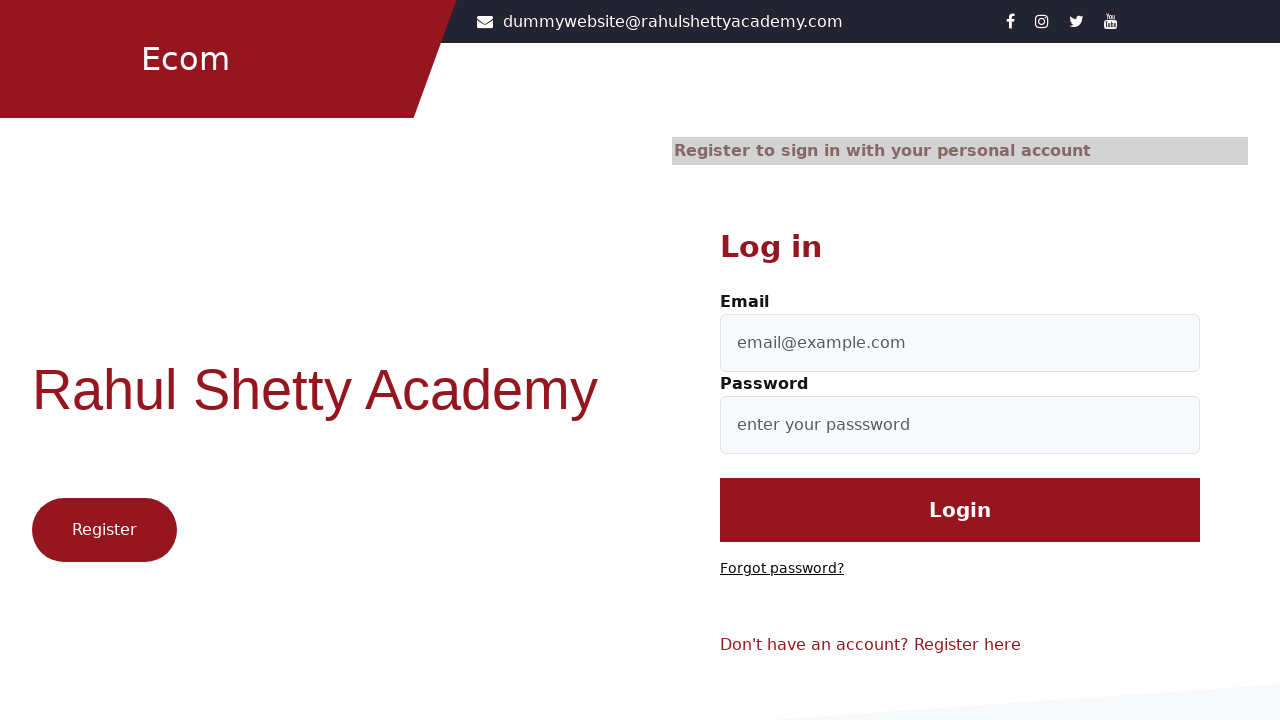

Clicked on register link at (968, 645) on .text-reset
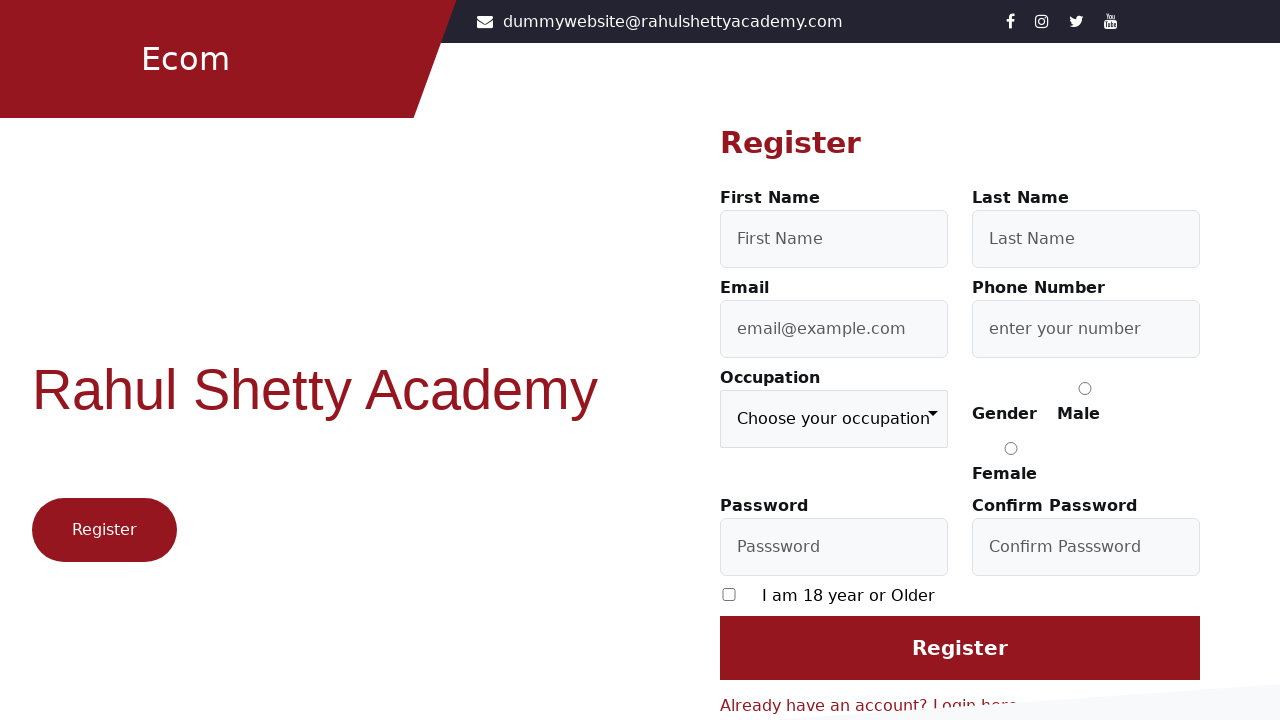

Filled first name field with 'Jennifer' on #firstName
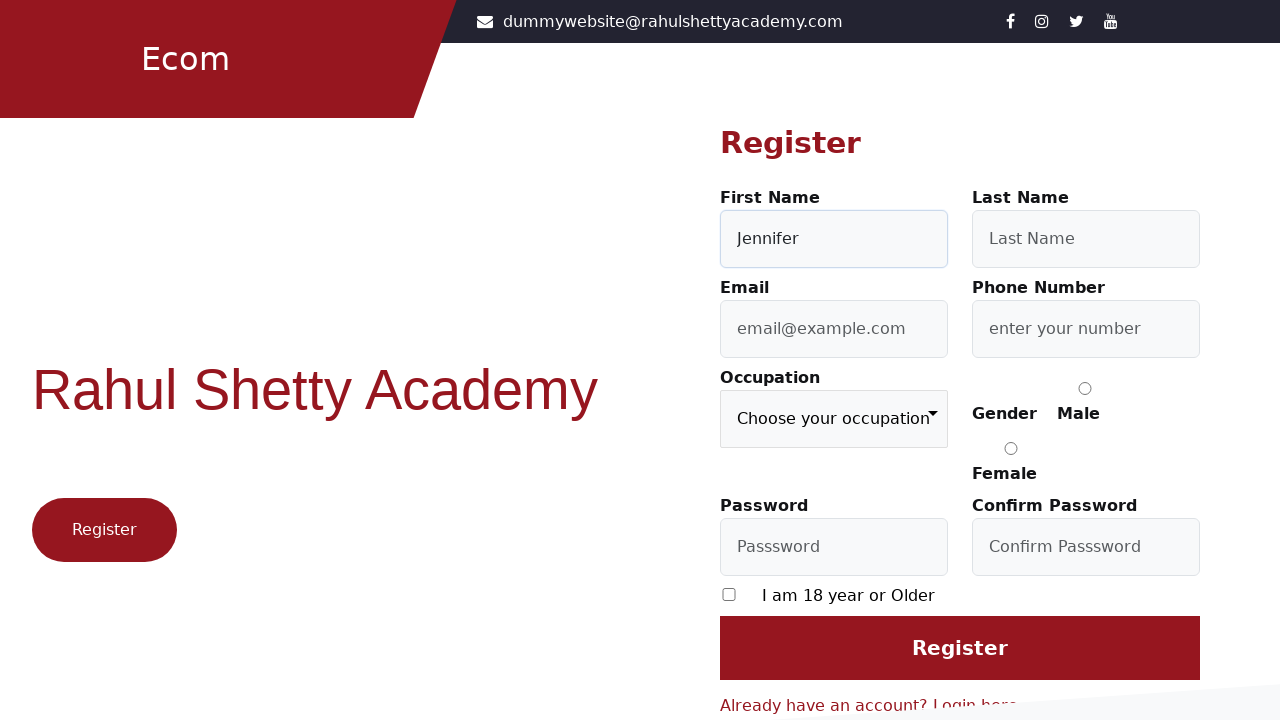

Filled last name field with 'Martinez' on #lastName
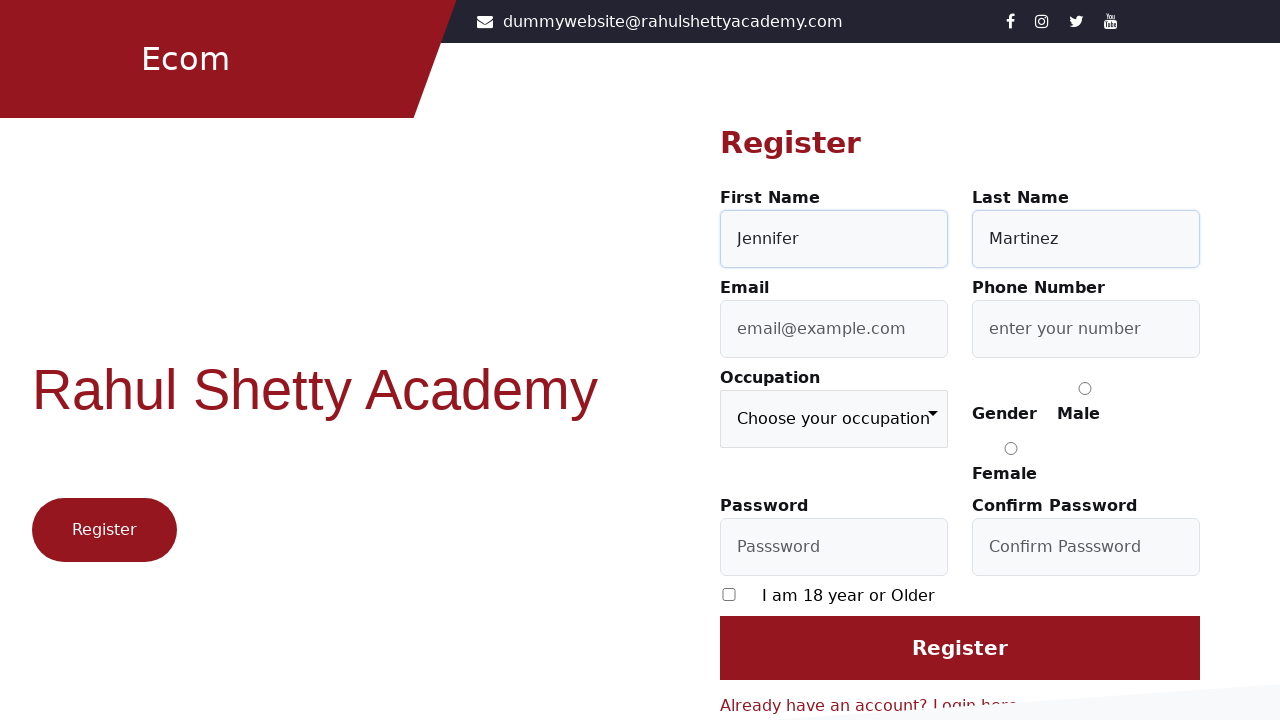

Filled email field with 'jennifer.martinez847@example.com' on #userEmail
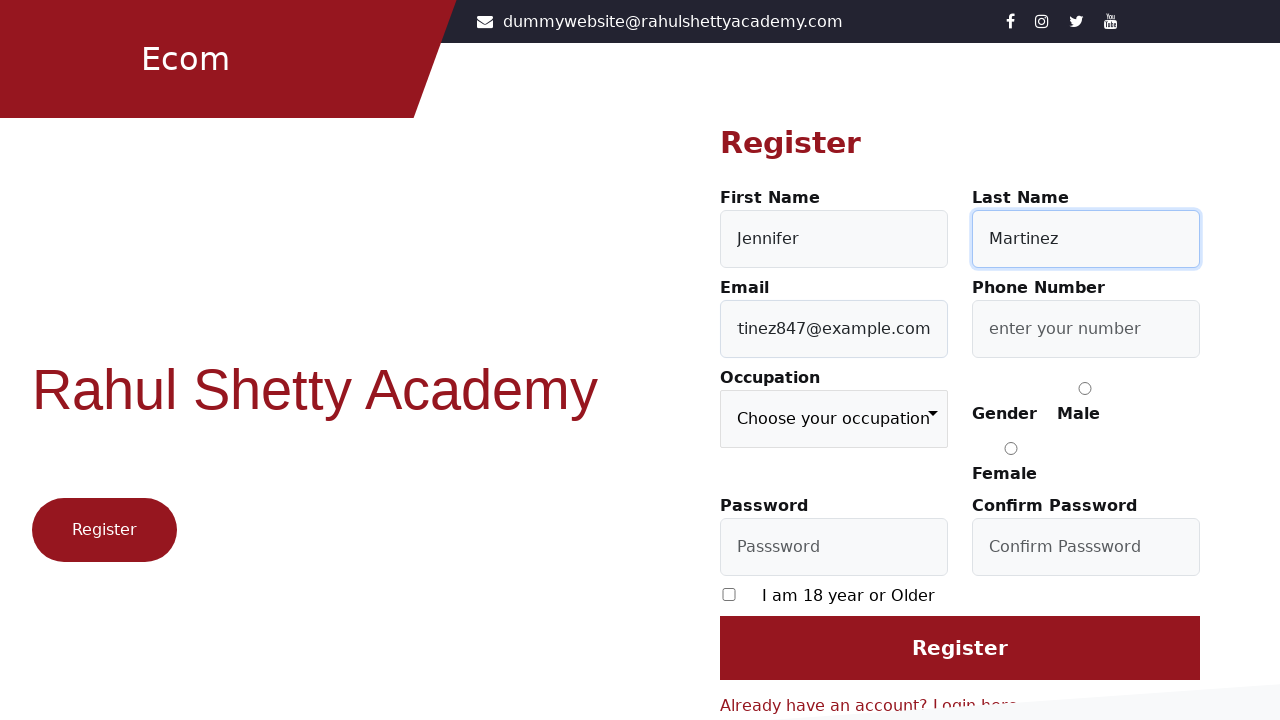

Filled mobile number field with '8125673490' on #userMobile
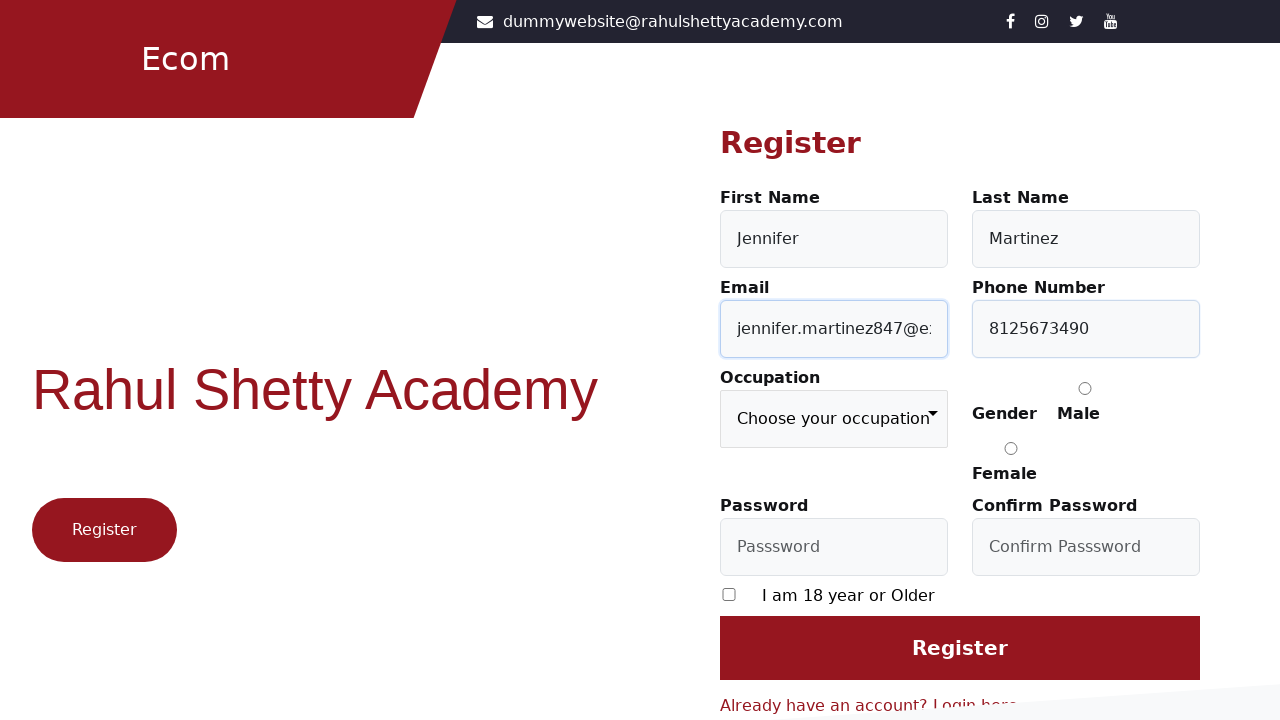

Selected 'Student' from occupation dropdown on [formcontrolname='occupation']
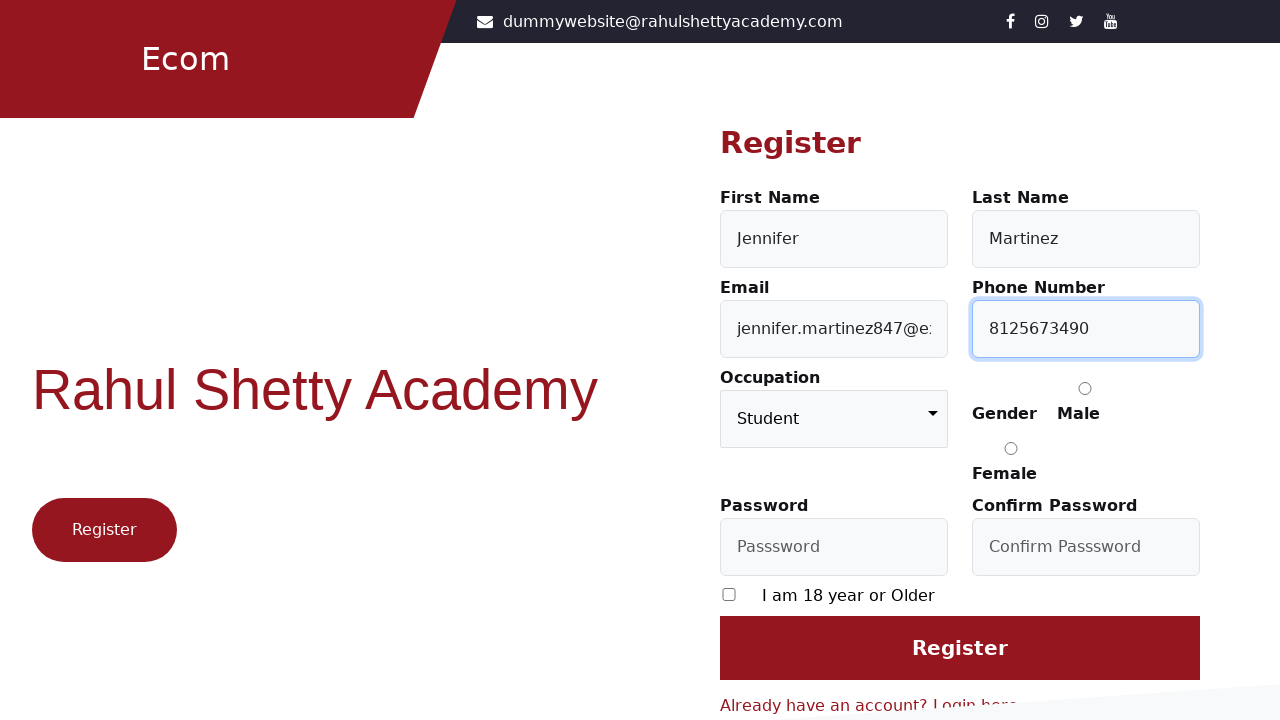

Selected 'Female' gender option at (1011, 448) on input[value='Female']
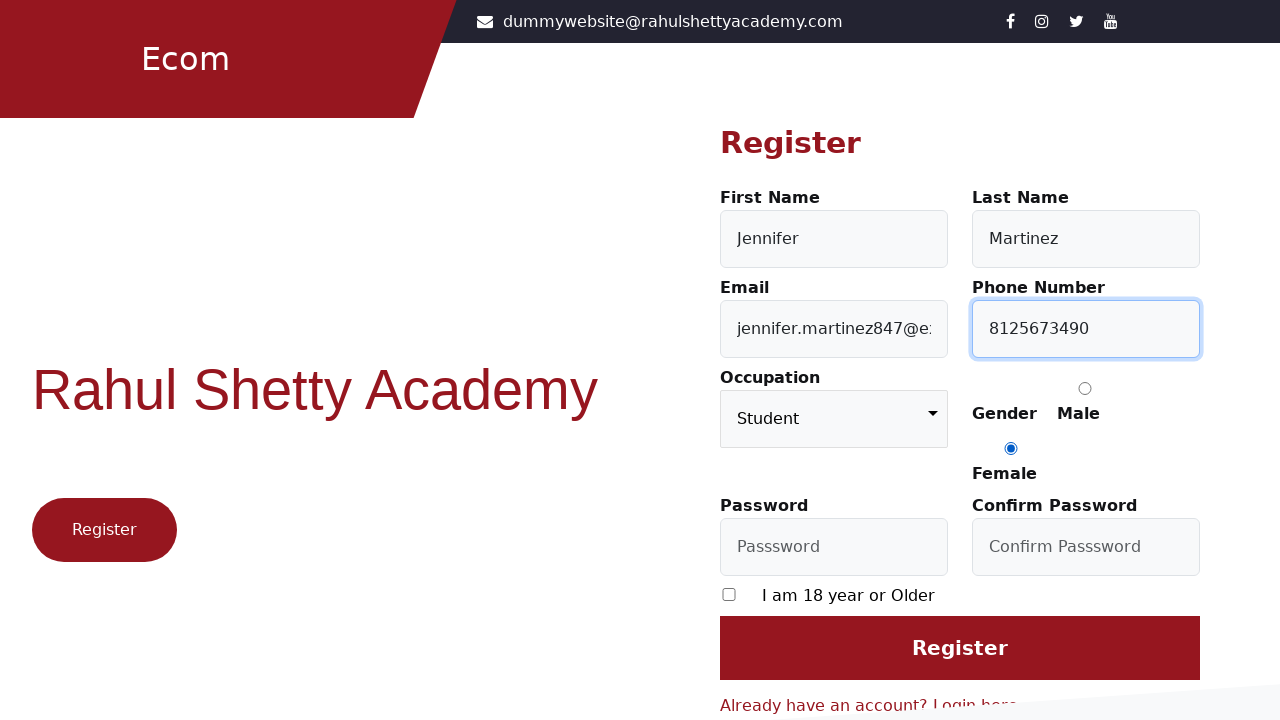

Filled password field with weak password 'mar#2023' (missing uppercase) on #userPassword
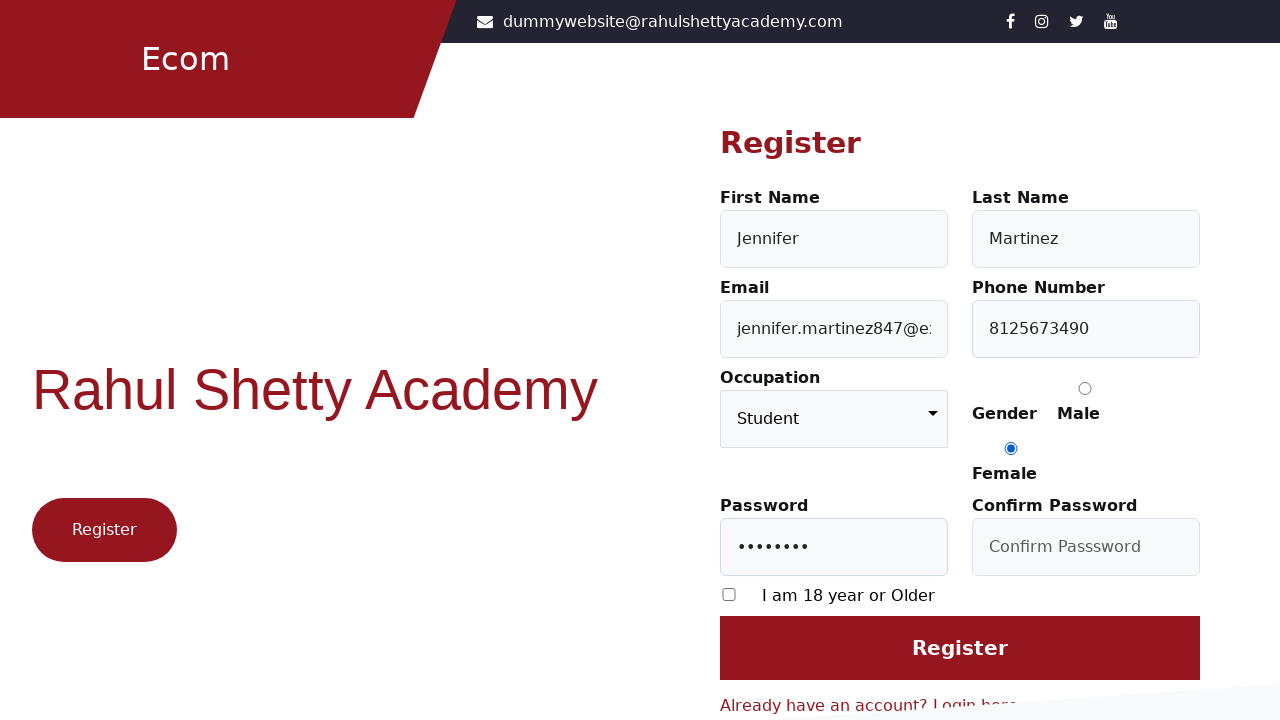

Filled confirm password field with 'mar#2023' on #confirmPassword
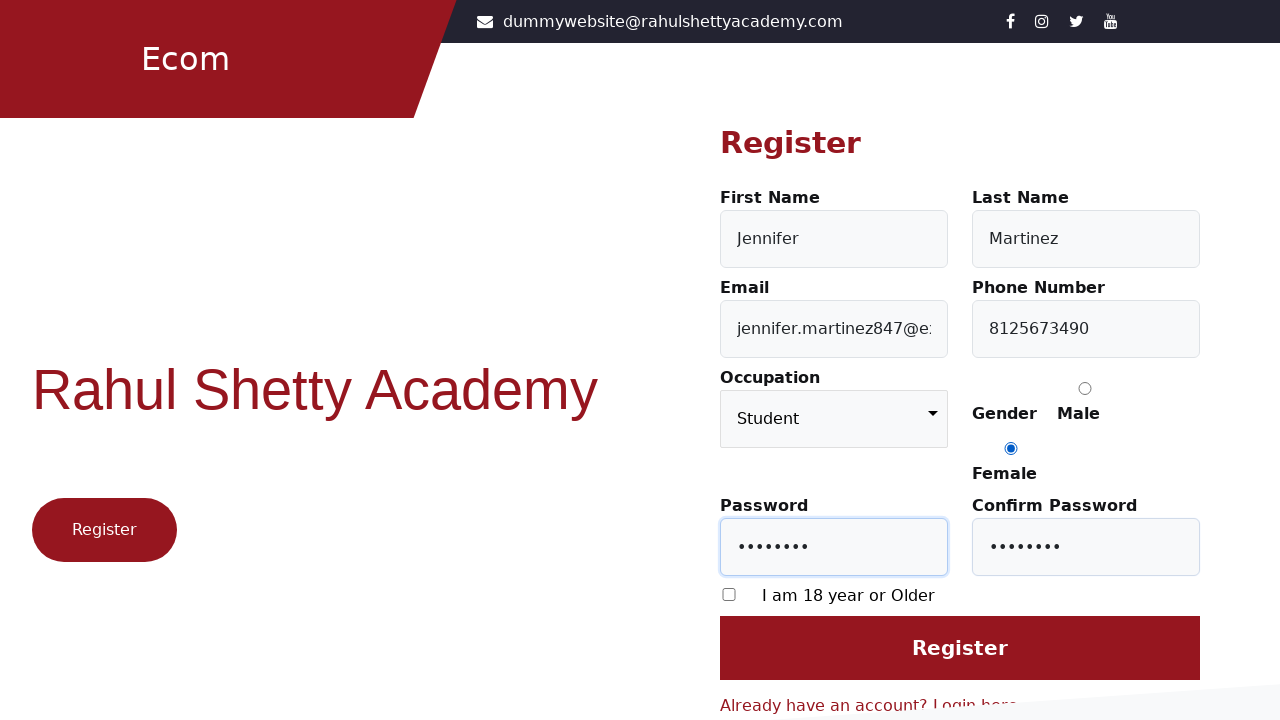

Checked terms and conditions checkbox at (729, 594) on [type='checkbox']
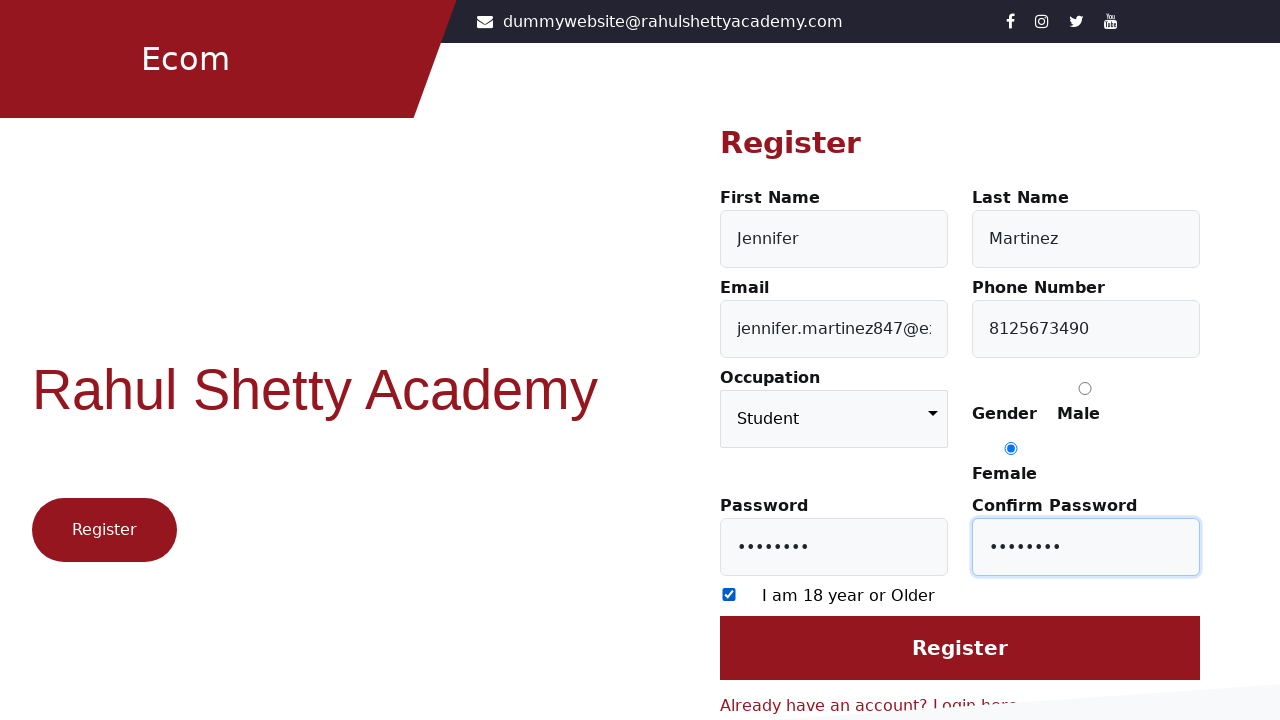

Clicked register button at (960, 648) on #login
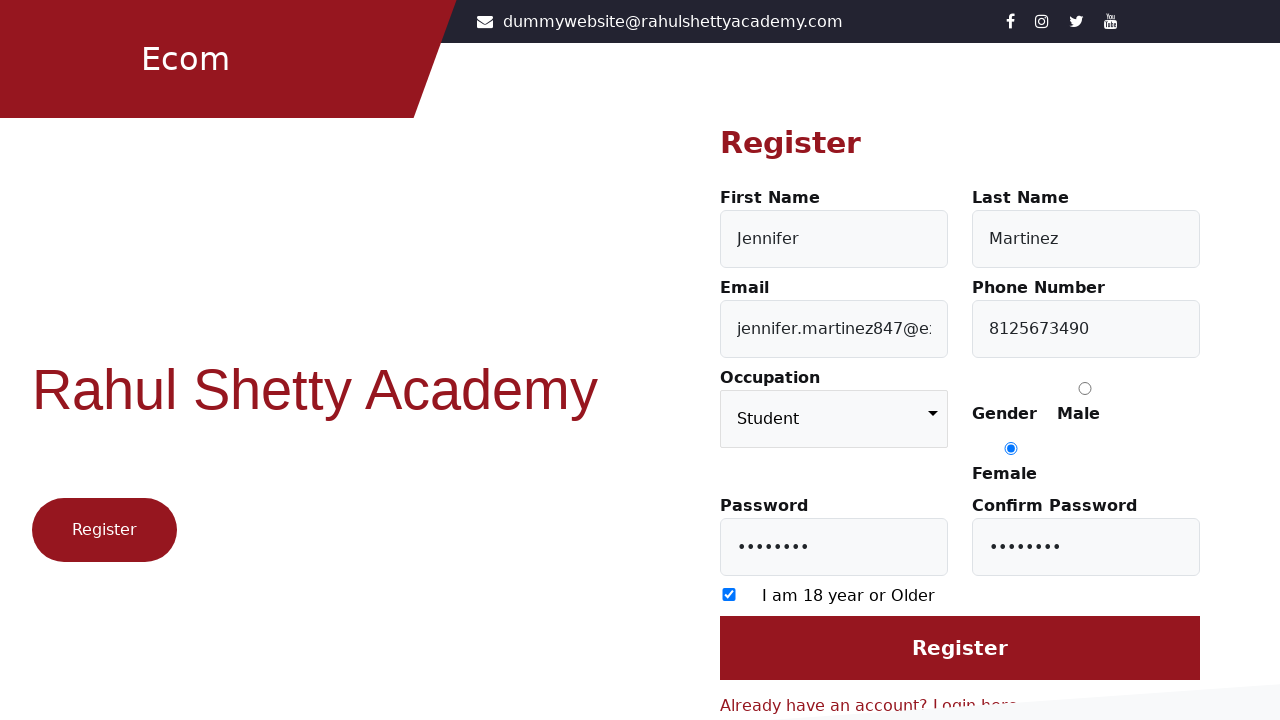

Waited for and verified error toast message appeared about password requirements
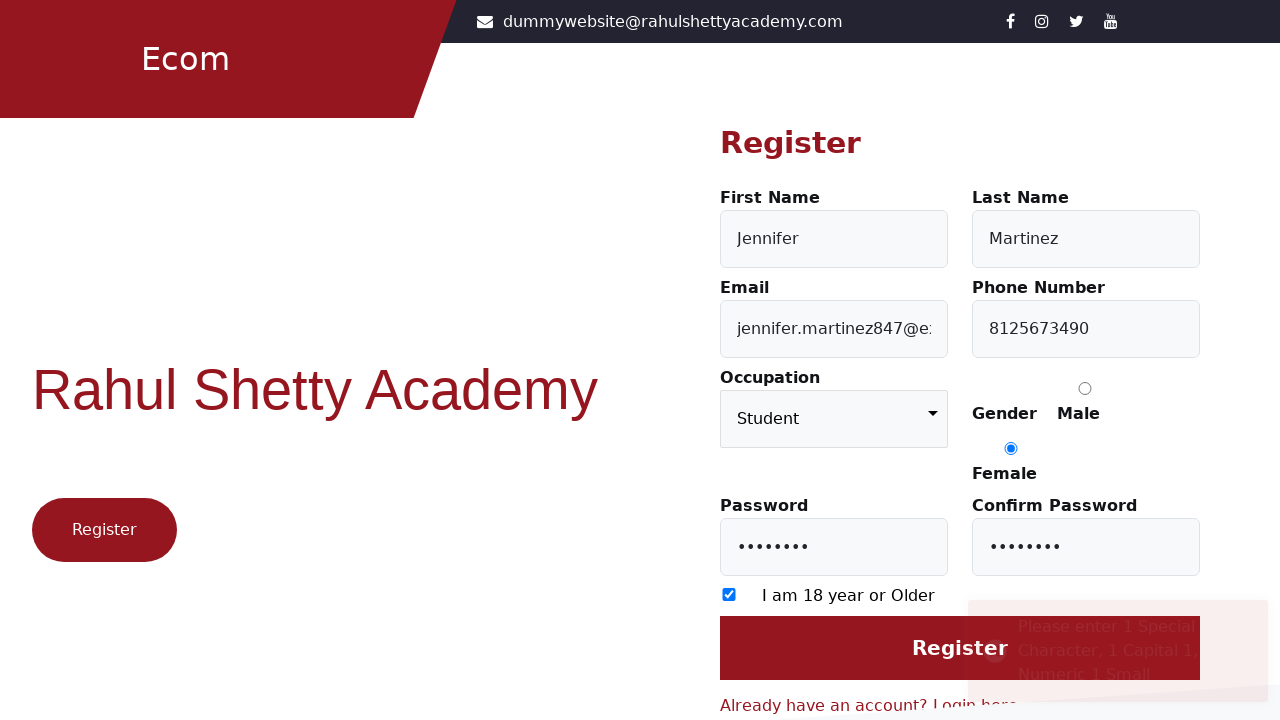

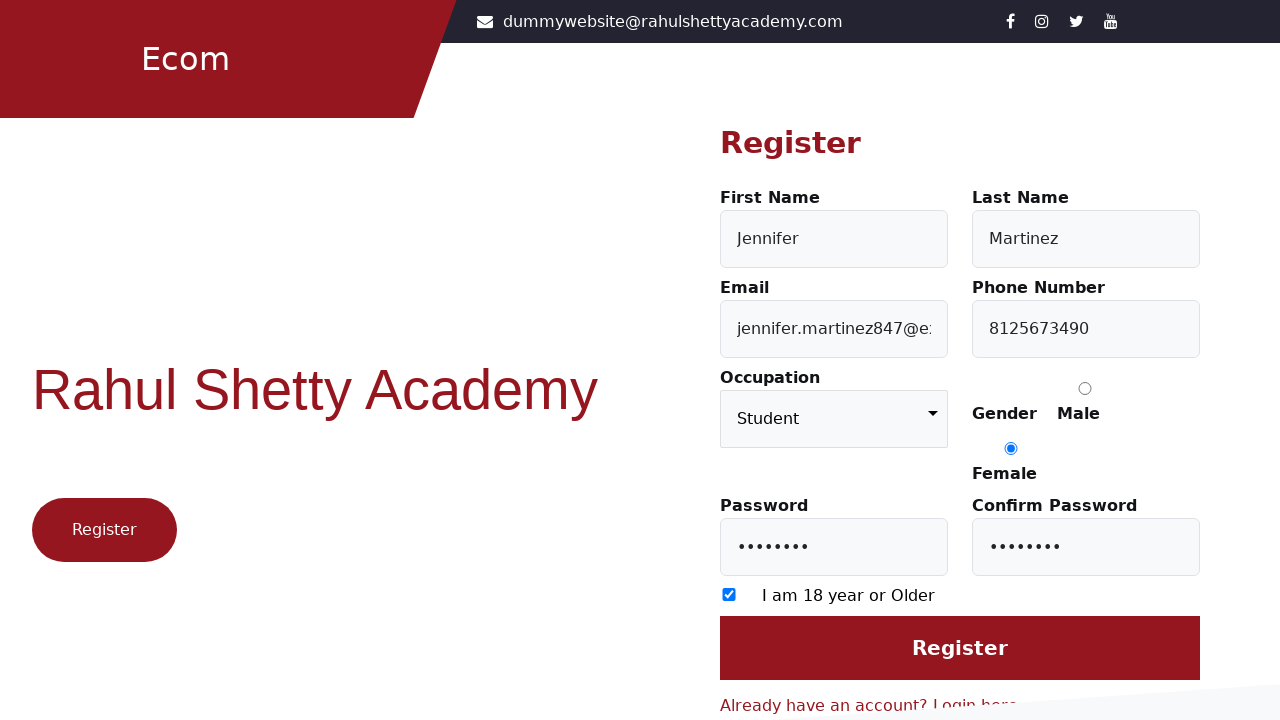